Tests double-click functionality by double-clicking a button and verifying the success message

Starting URL: https://demoqa.com/buttons

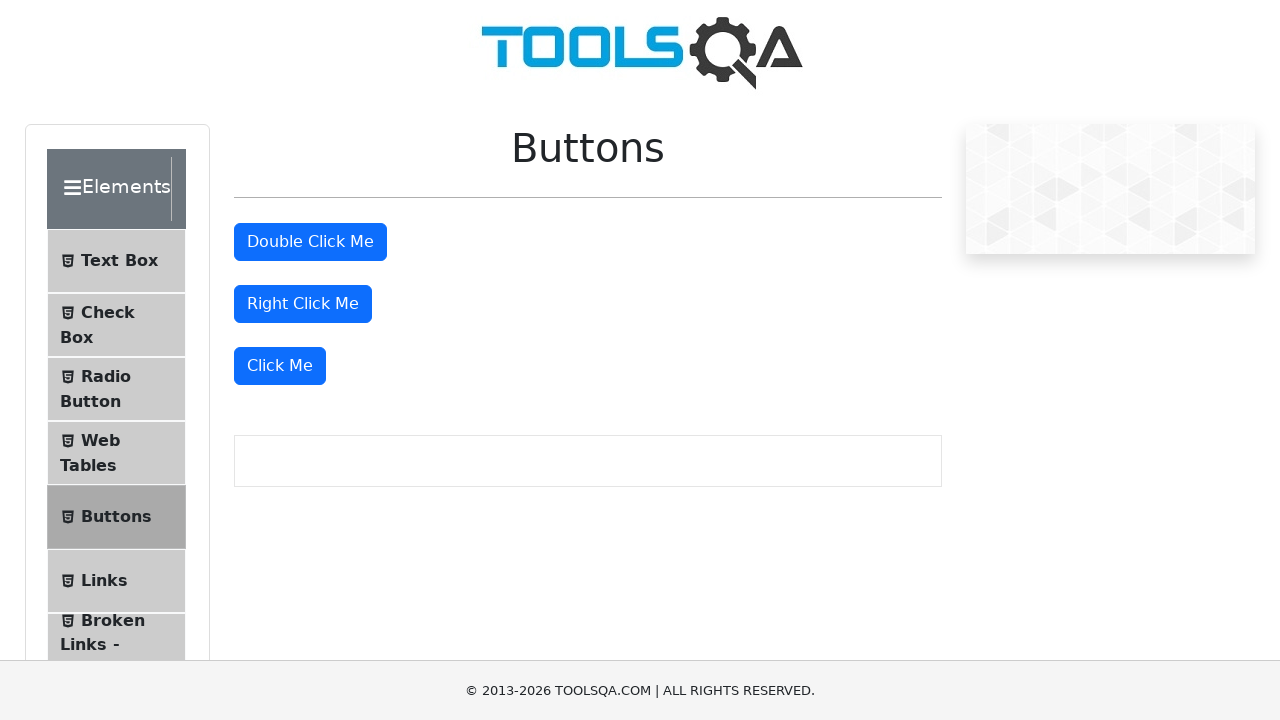

Double-clicked the double click button at (310, 242) on button#doubleClickBtn
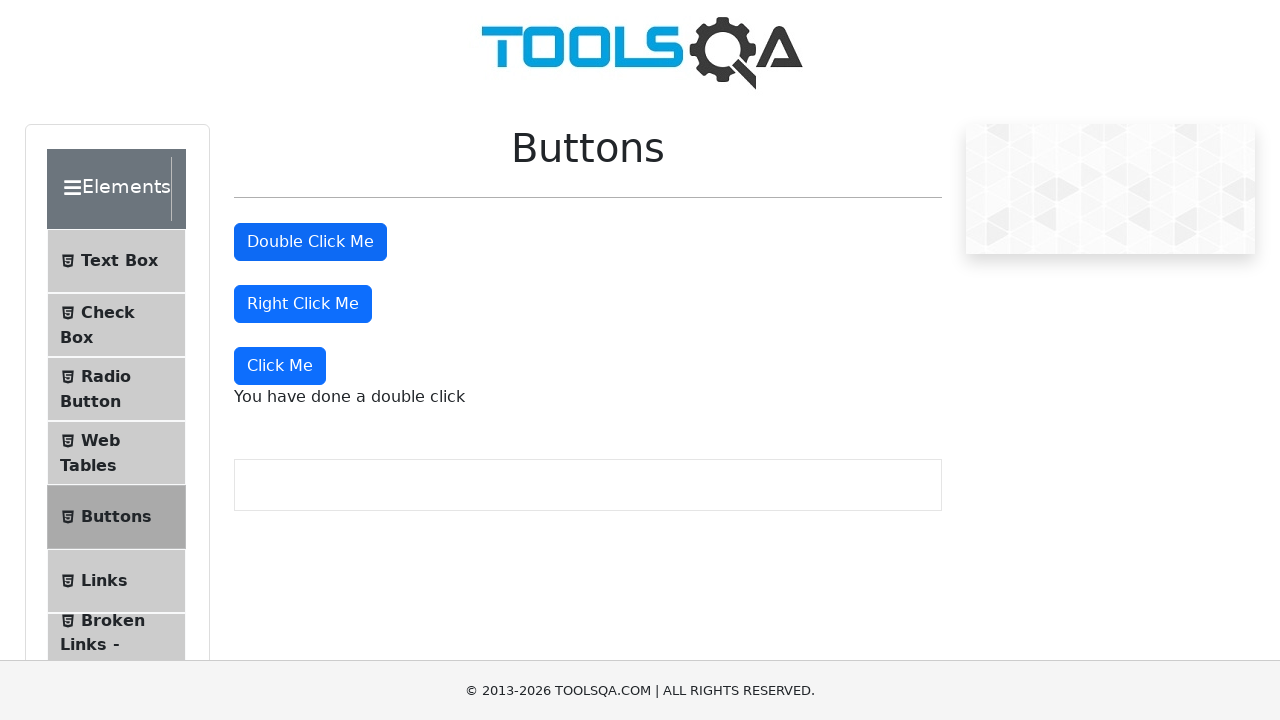

Waited for double click success message to appear
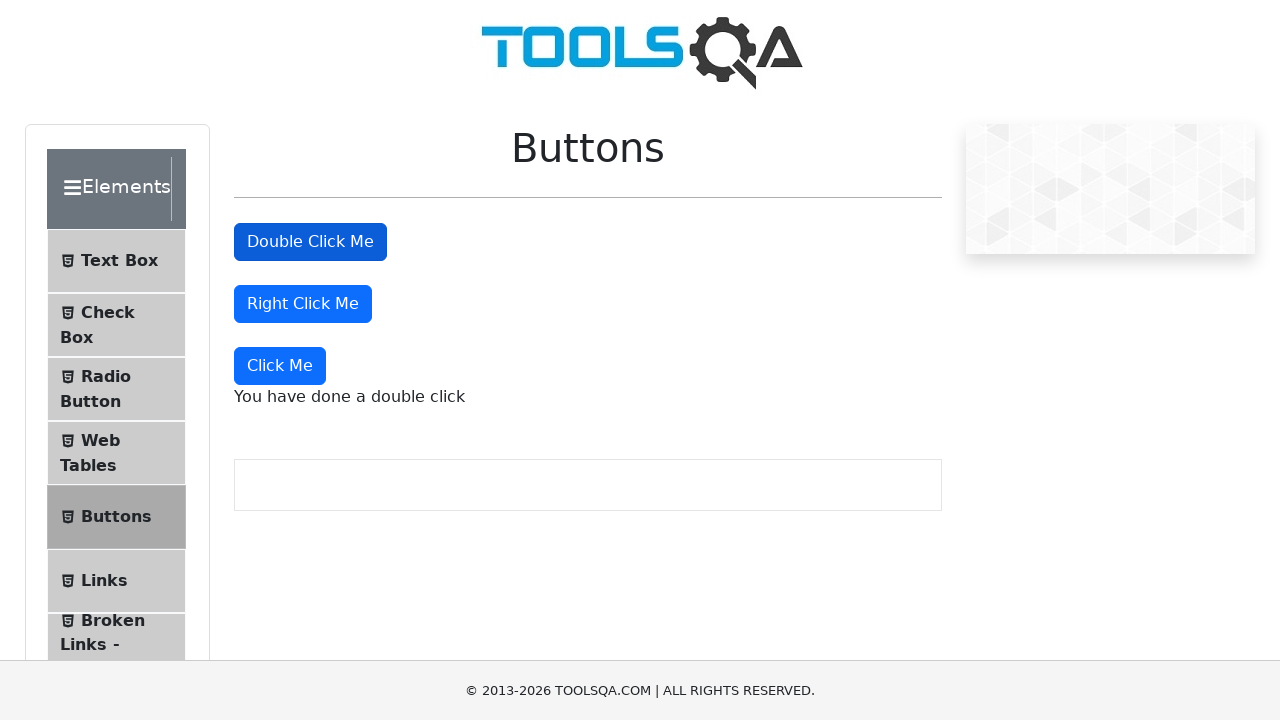

Verified success message: 'You have done a double click'
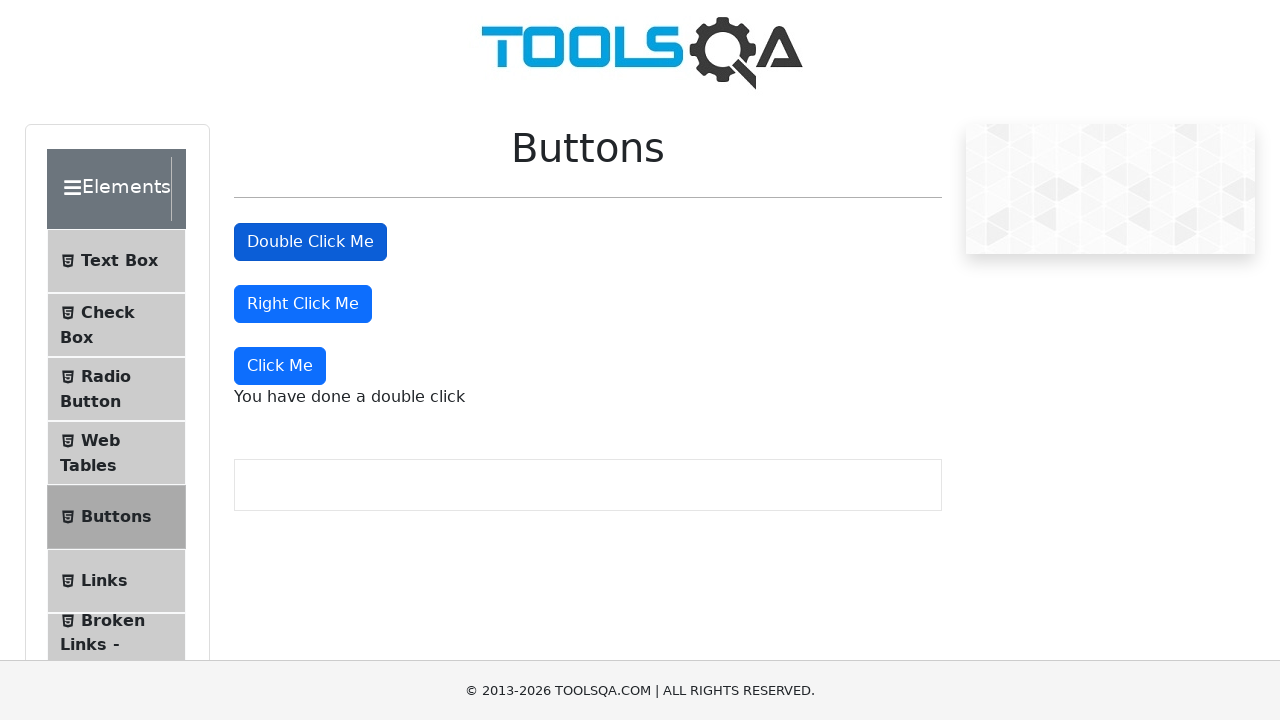

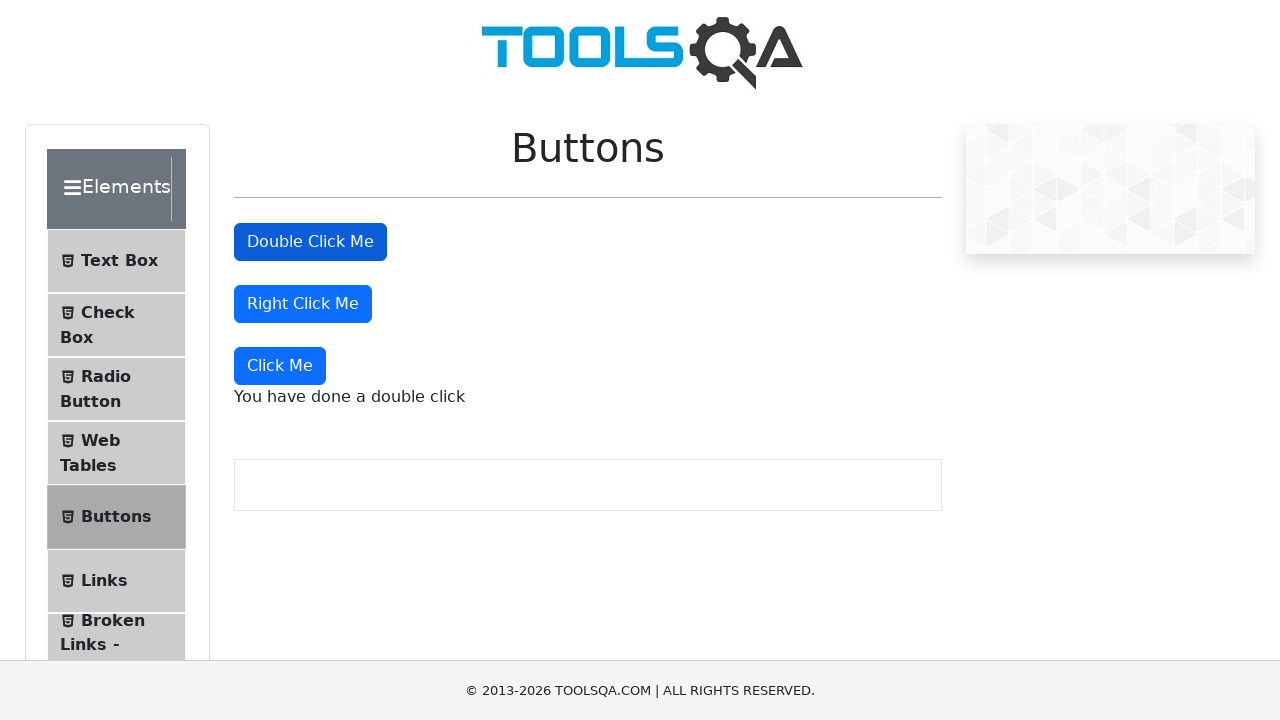